Tests file download functionality by clicking a download link and verifying the download event is triggered on a practice automation site.

Starting URL: https://practice-automation.com/file-download/

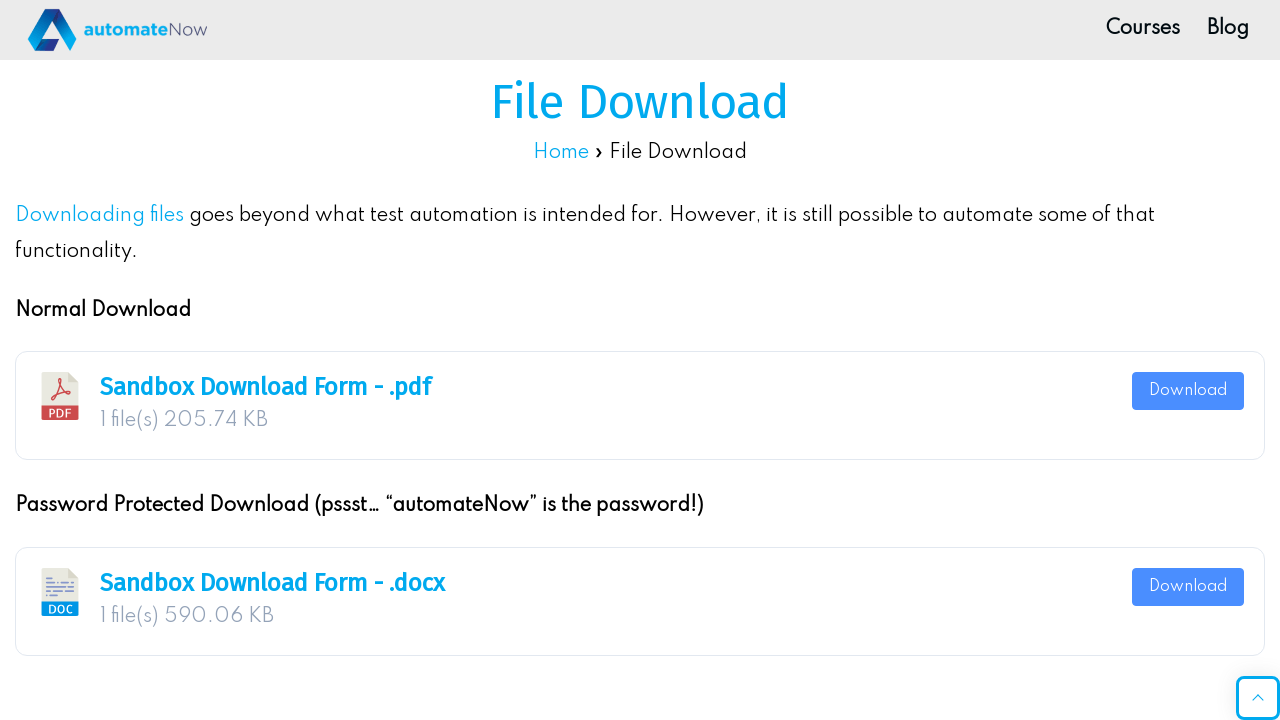

Navigated to file download practice page
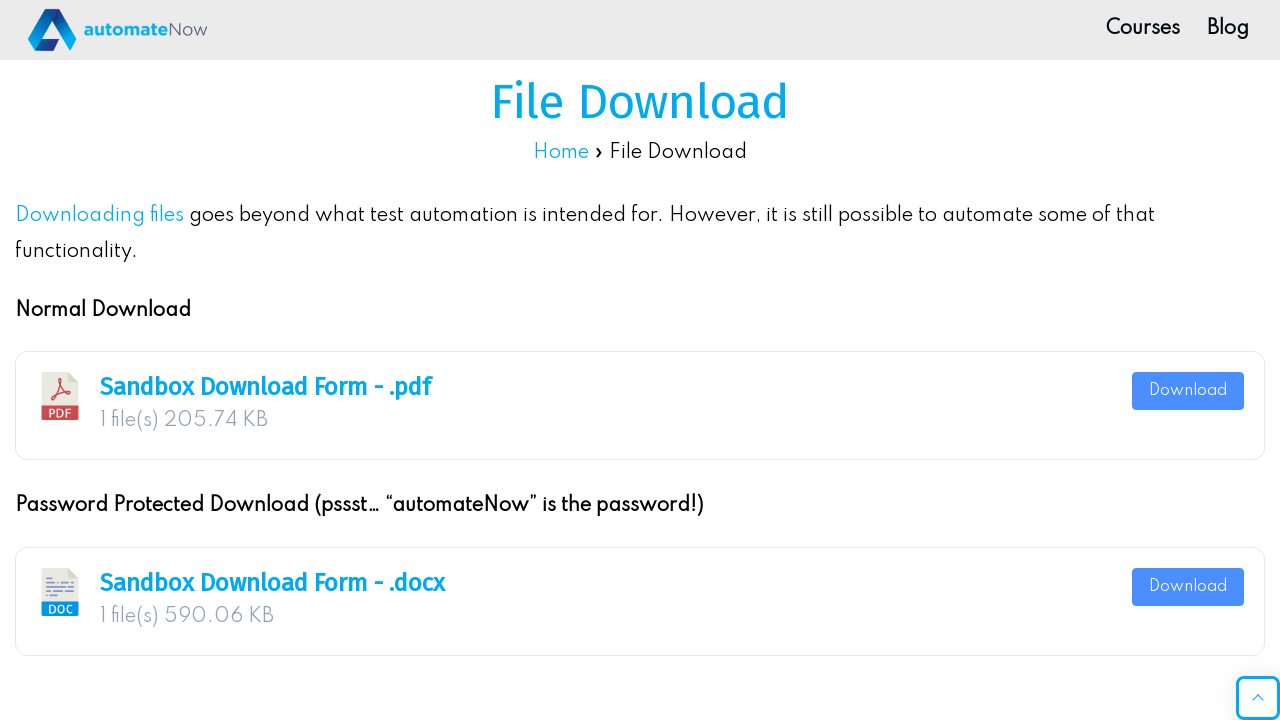

Clicked download link and triggered download event at (1188, 391) on .download-on-click
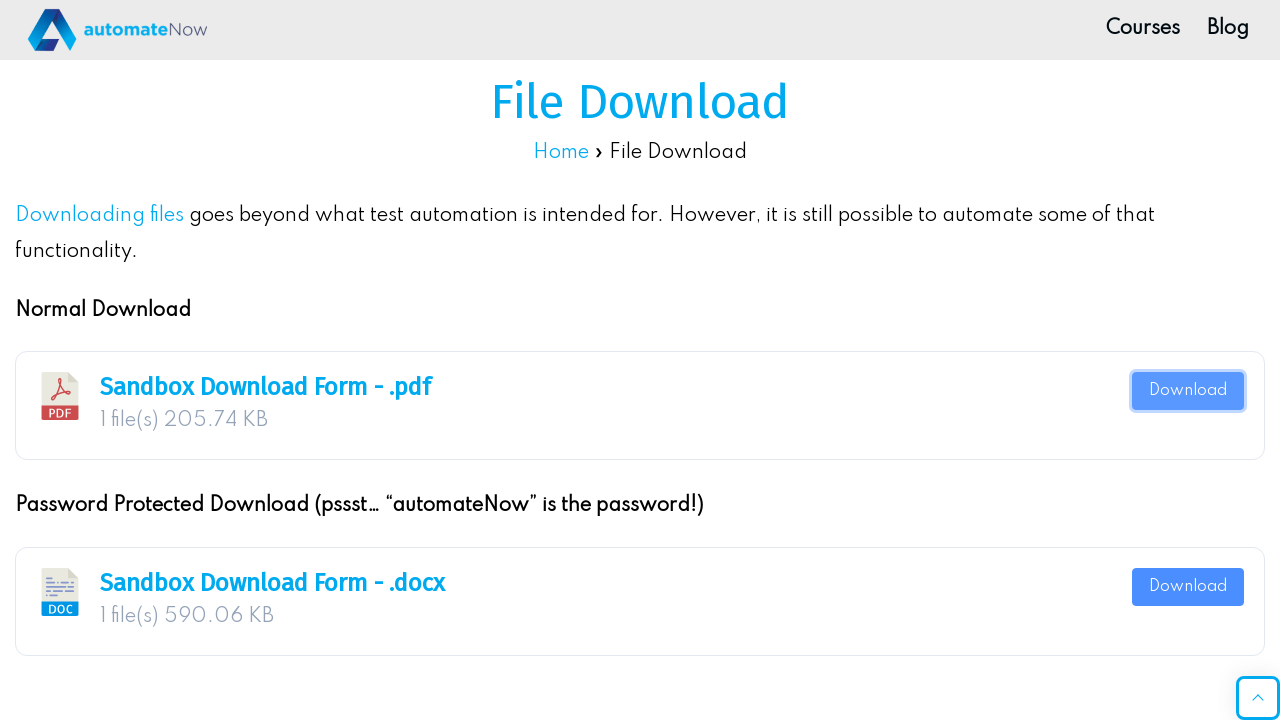

Retrieved download object from download event
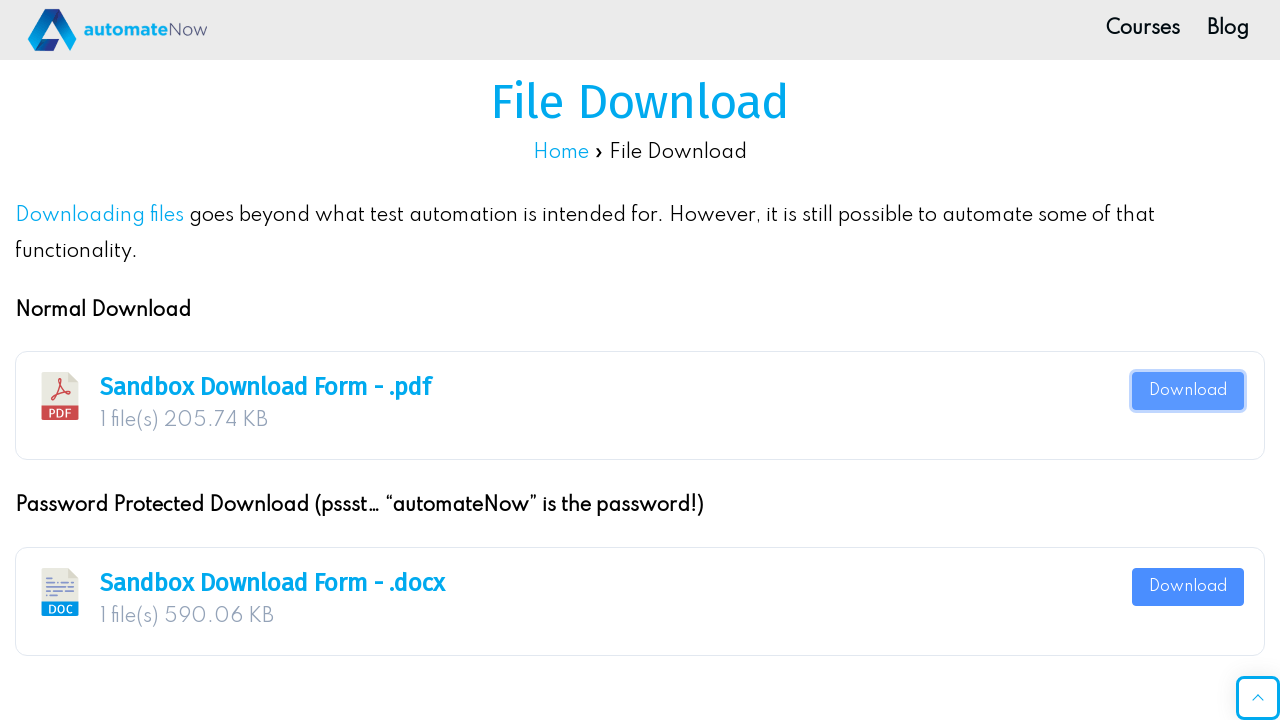

Verified download completed with suggested filename: test.pdf
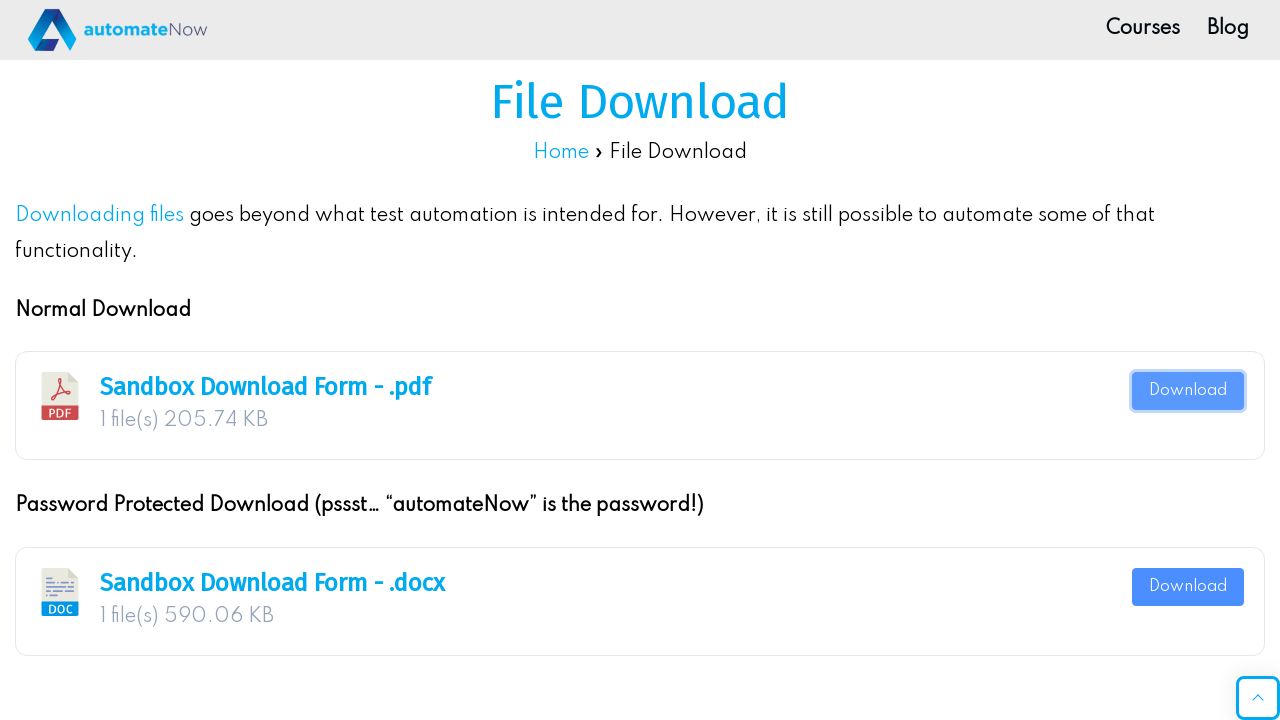

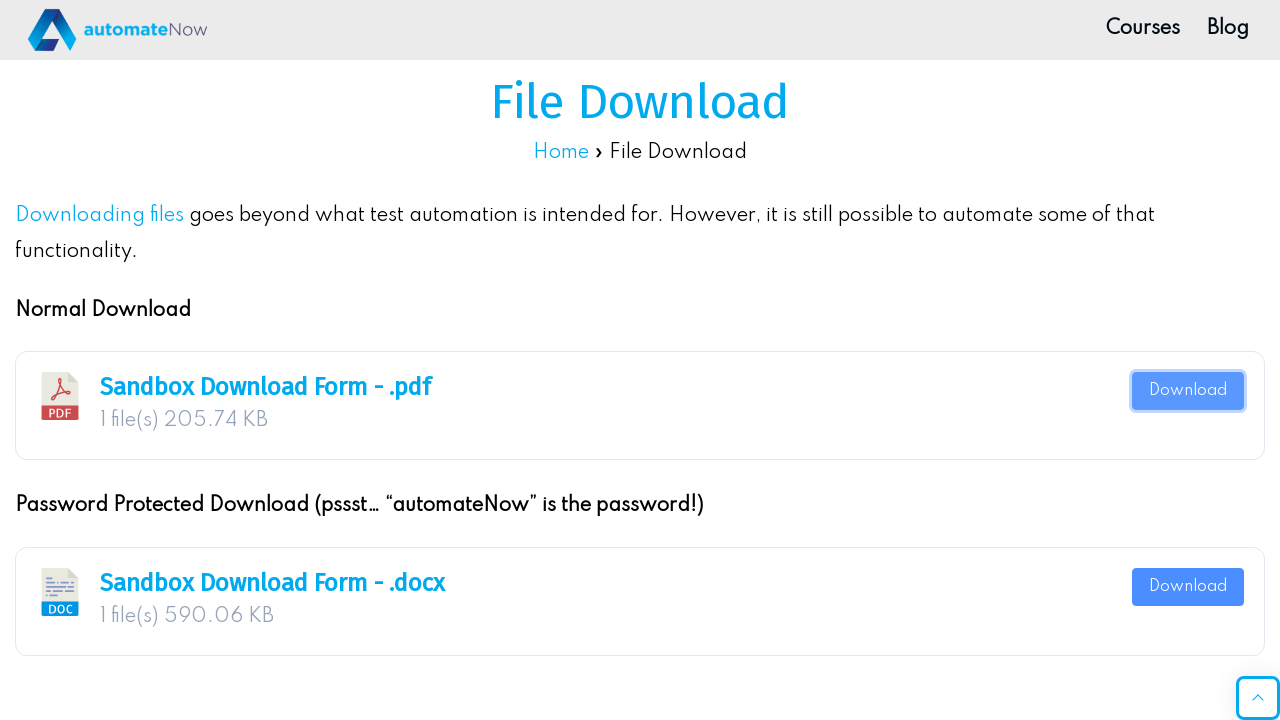